Tests the search bar functionality on an automation bookstore site by entering a search term and then clicking the clear text button if it's displayed.

Starting URL: https://automationbookstore.dev/

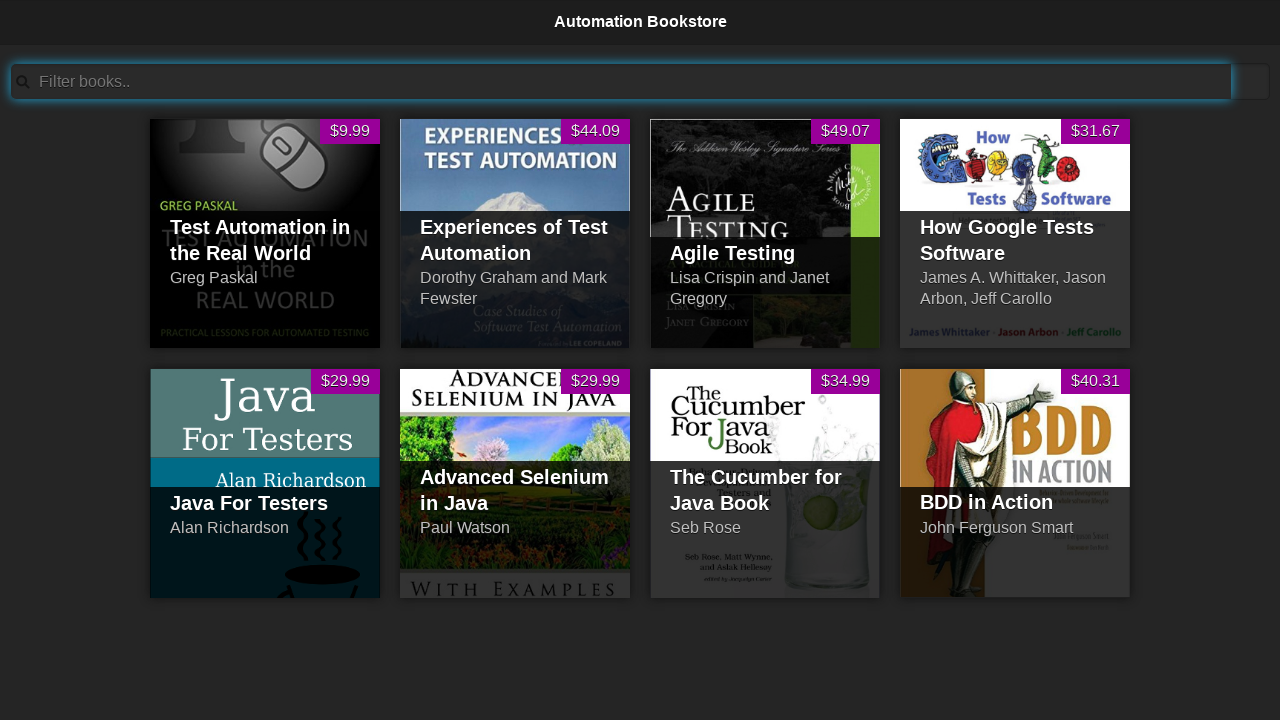

Filled search bar with 'Test' on #searchBar
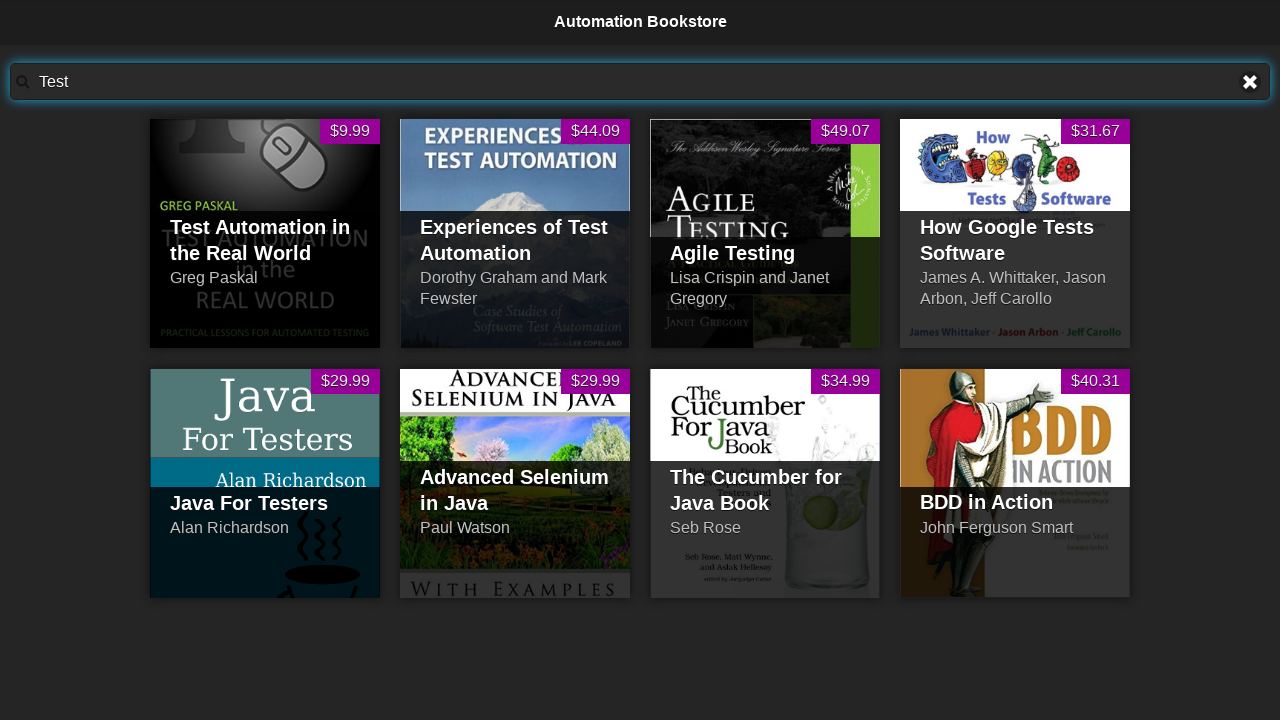

Located clear text icon element
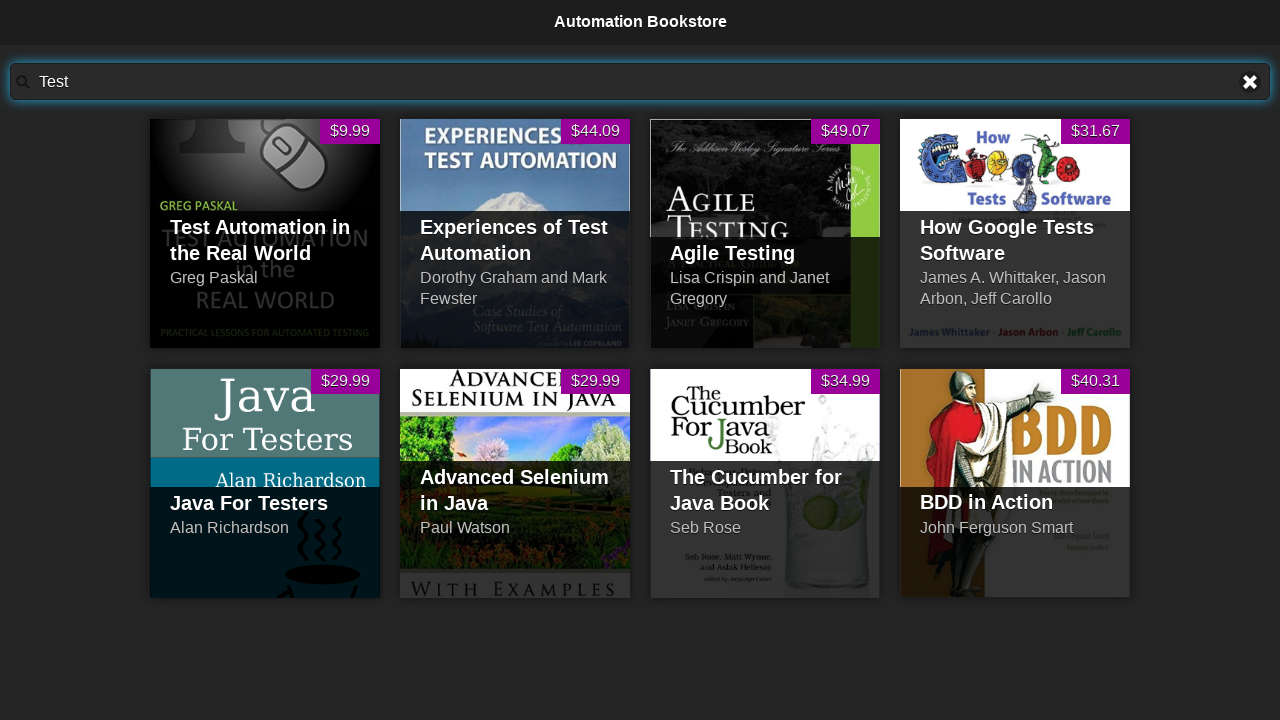

Clear text icon is visible
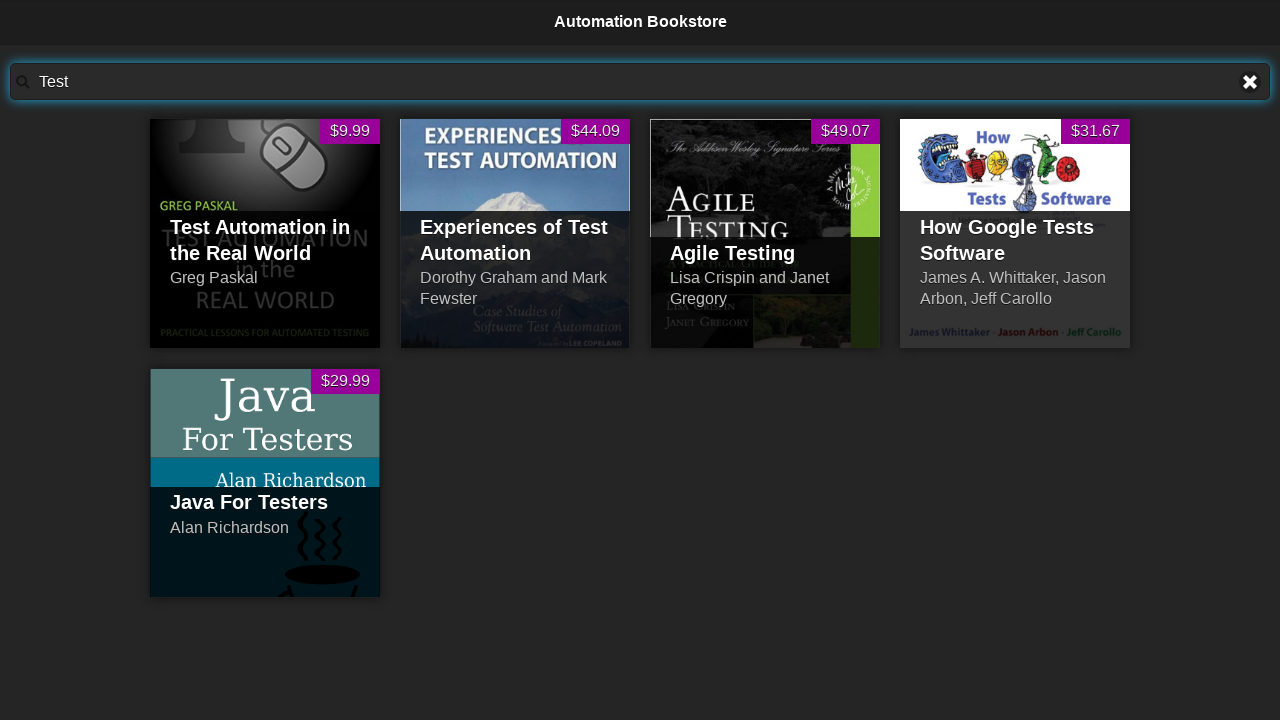

Clicked clear text icon to clear search bar at (1250, 82) on a[title='Clear text']
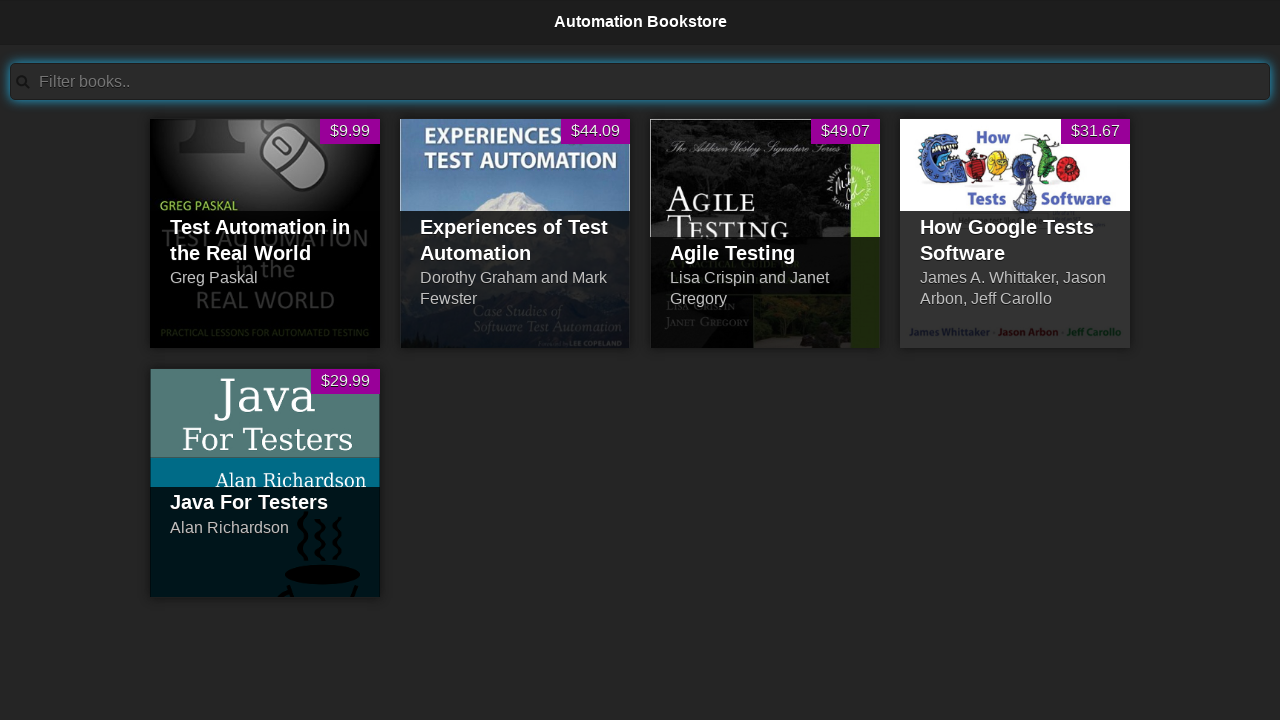

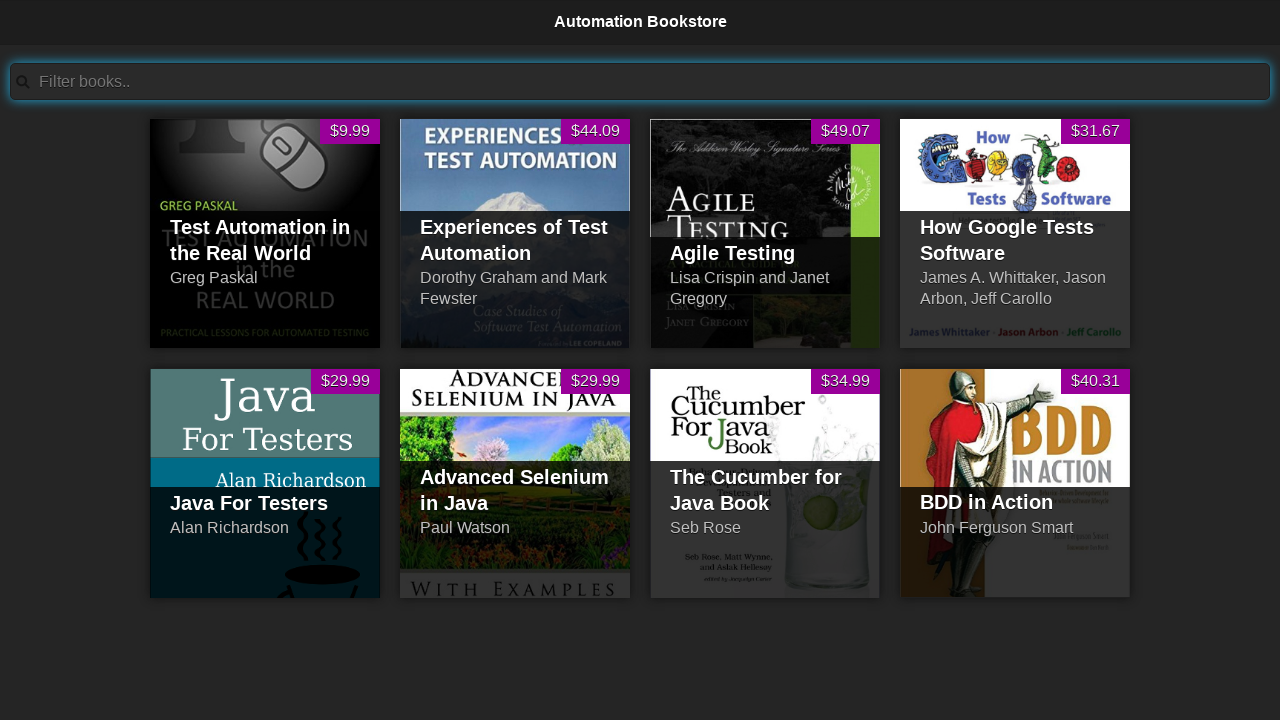